Navigates to entry ad page and checks if modal is displayed

Starting URL: https://the-internet.herokuapp.com/entry_ad

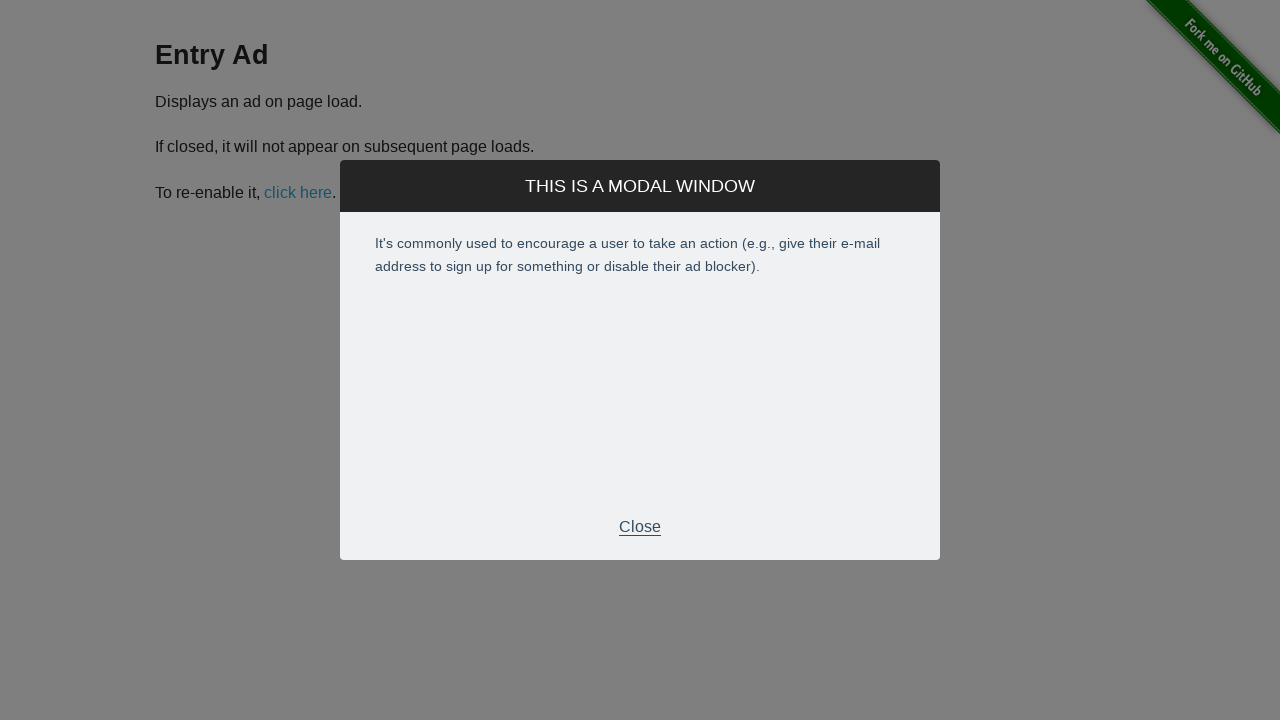

Navigated to entry ad page
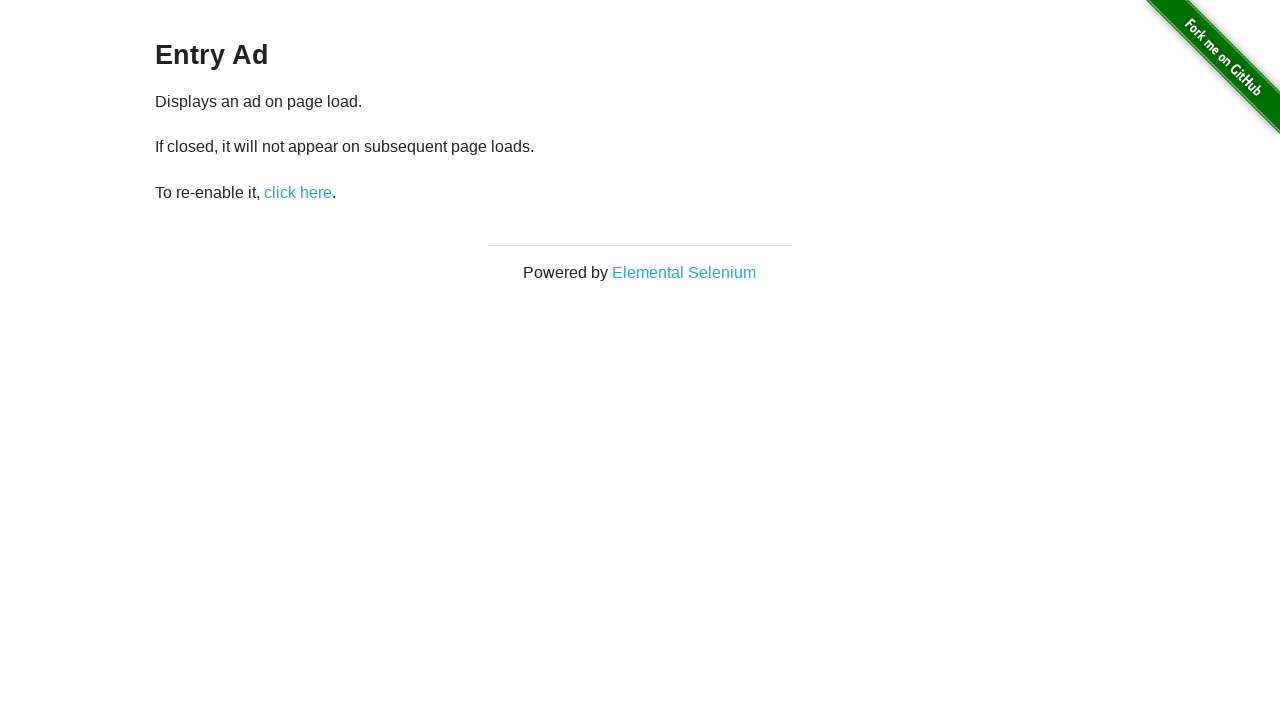

Entry ad modal is displayed and visible
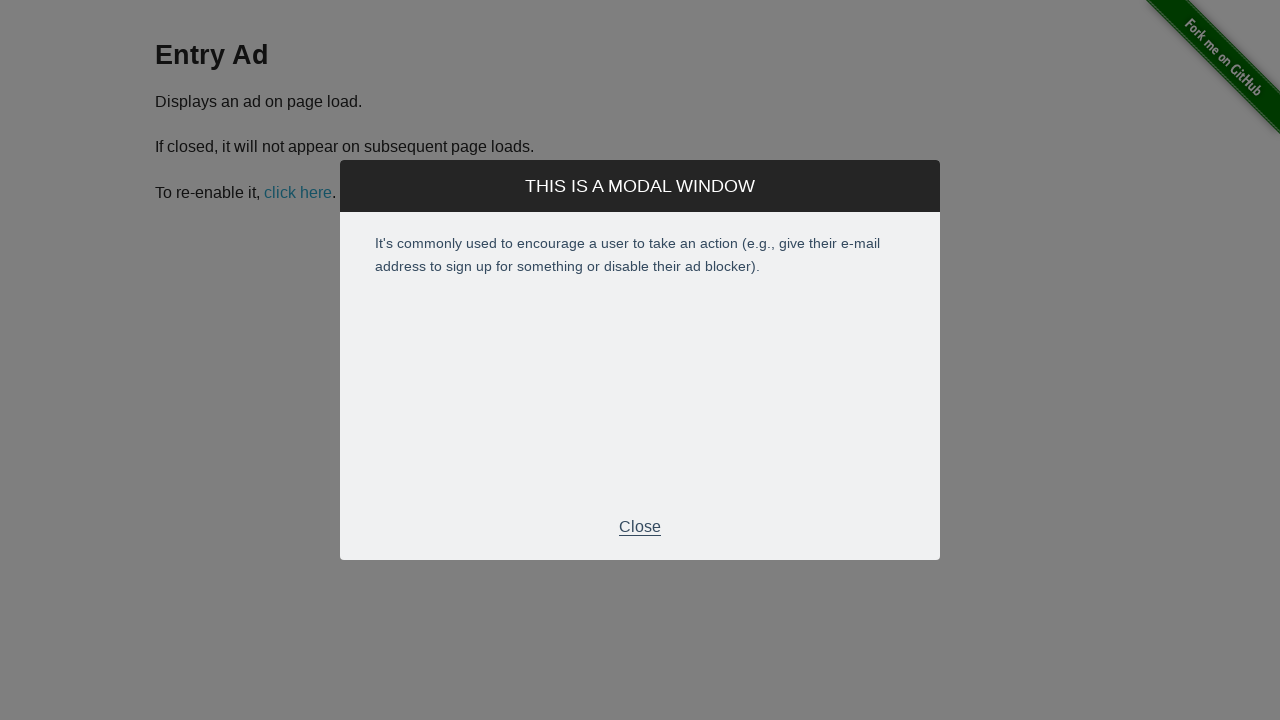

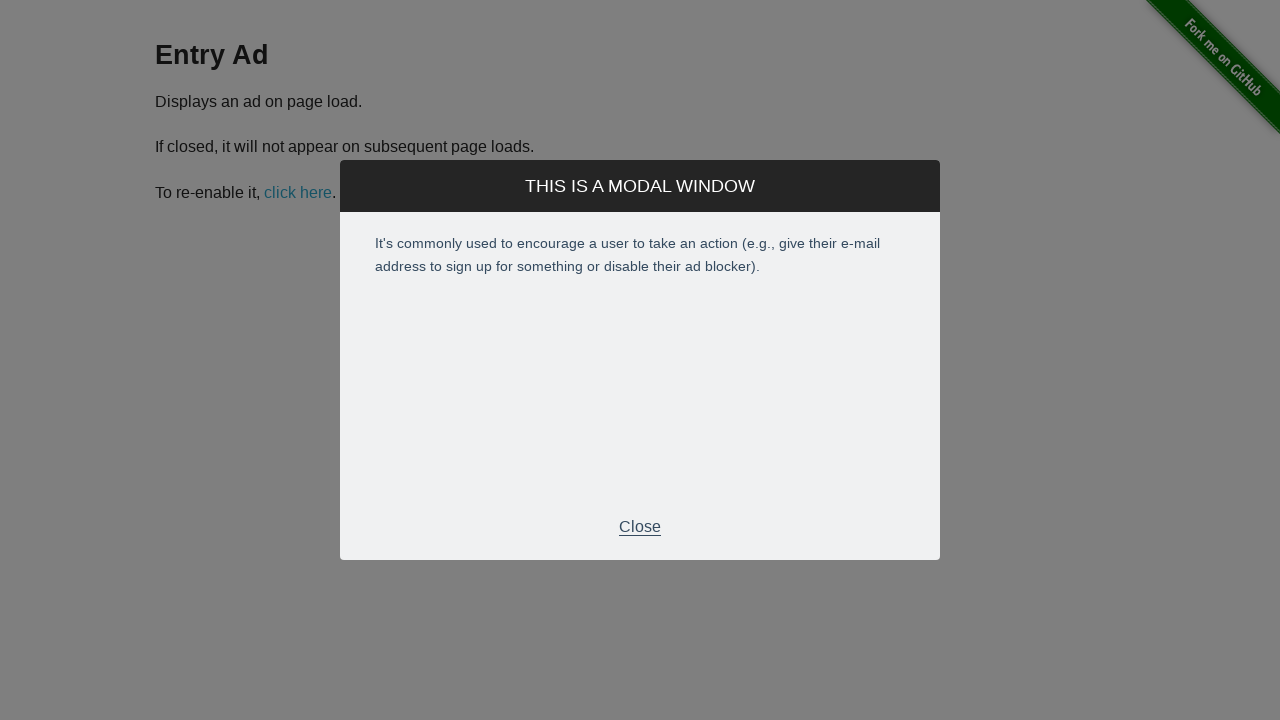